Tests dropdown selection functionality by selecting various options from multiple dropdown menus including a general dropdown, month dropdown, and day dropdown

Starting URL: https://practice.cydeo.com/dropdown

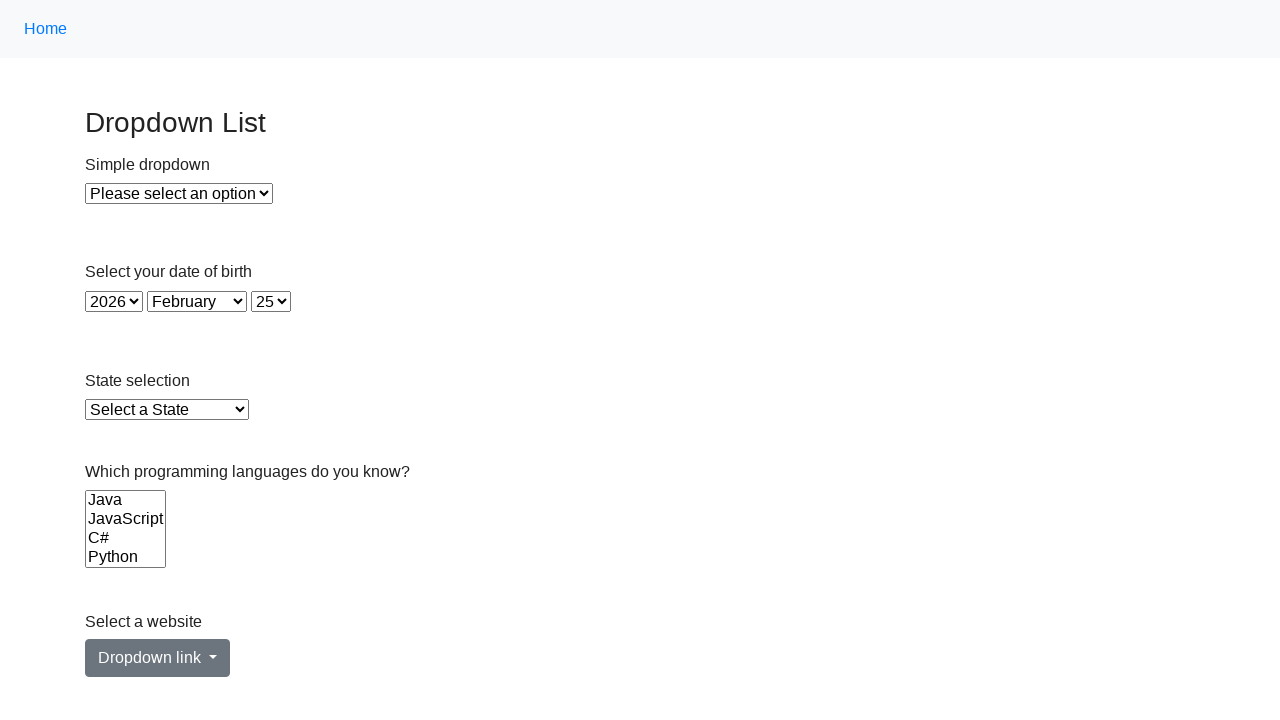

Selected first option from main dropdown on #dropdown
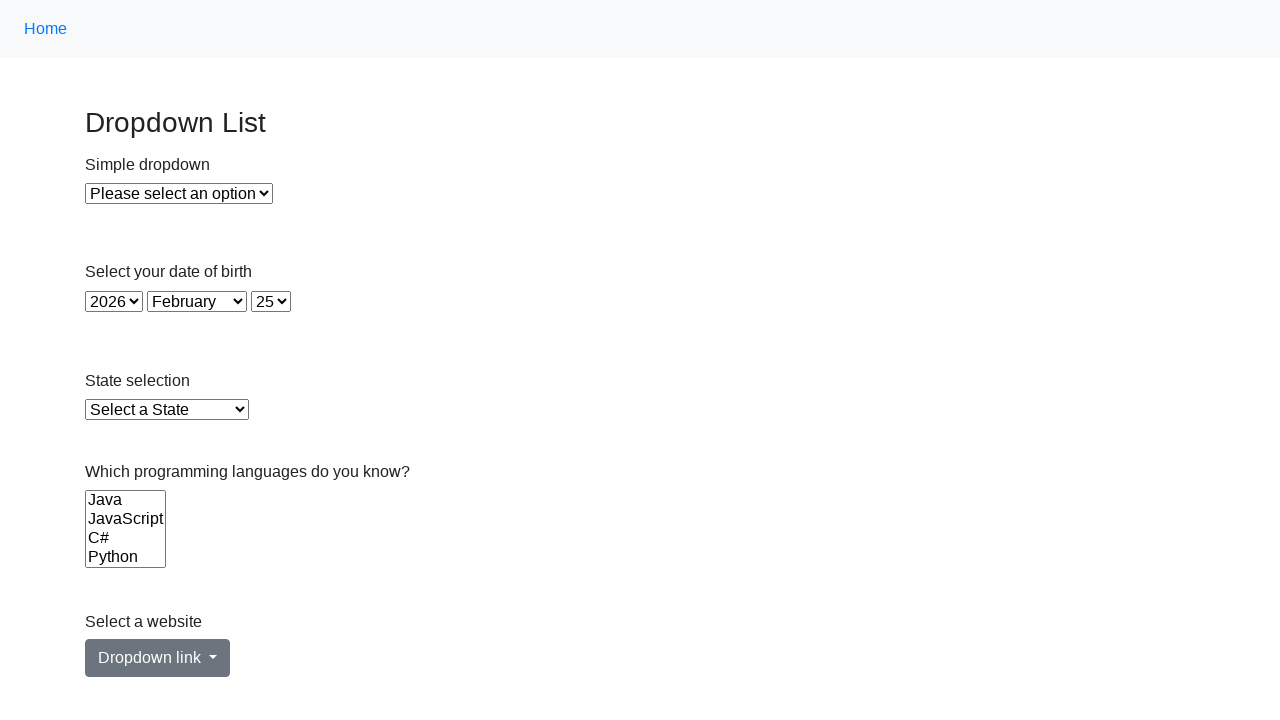

Selected January from month dropdown on #month
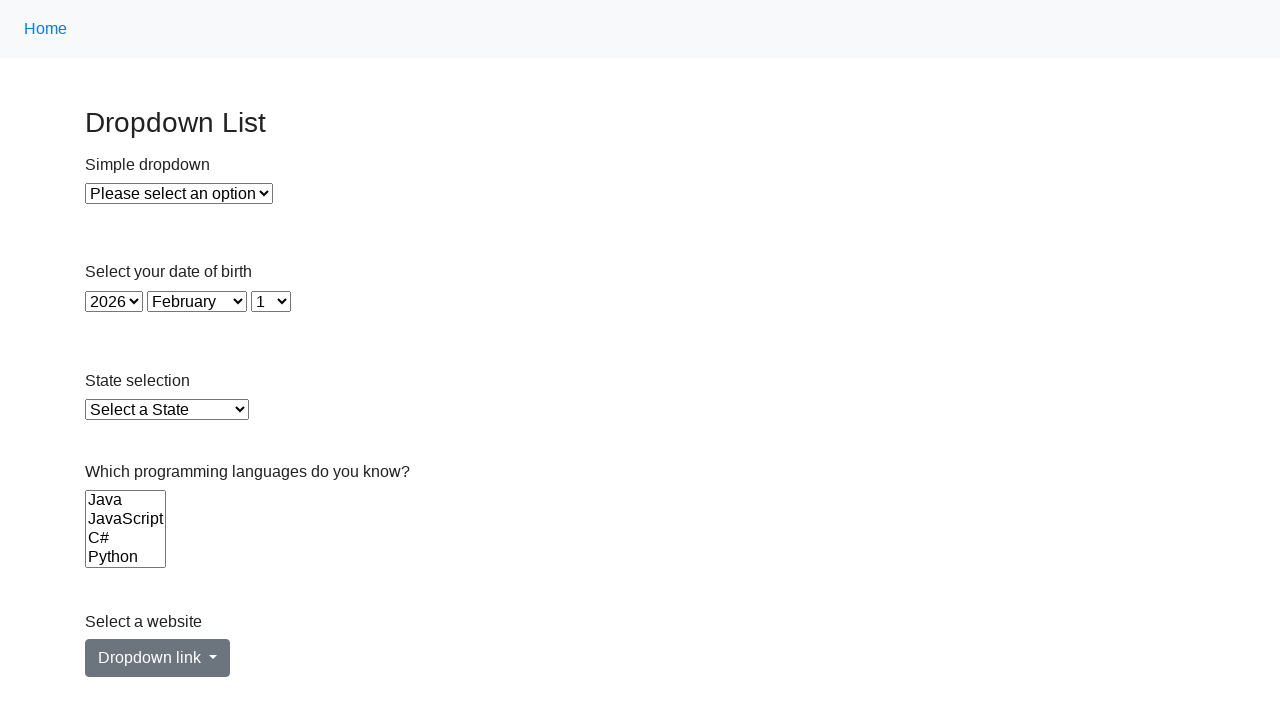

Selected first day from day dropdown on #day
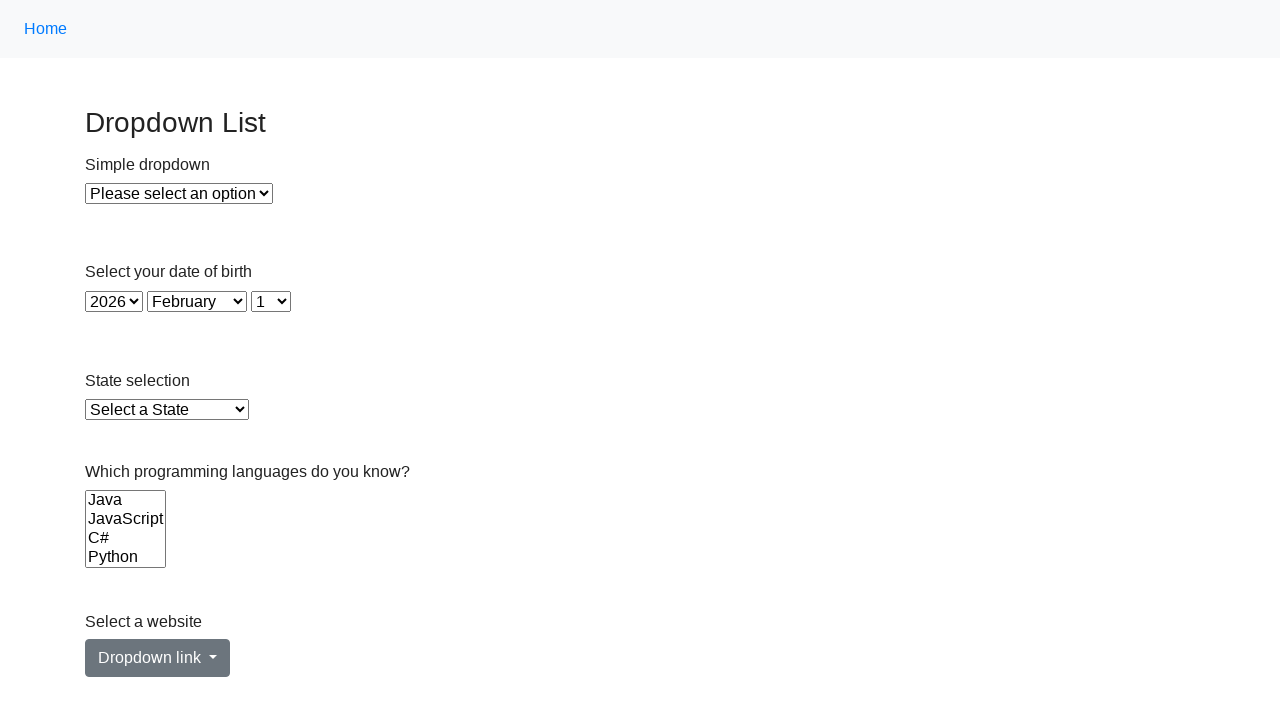

Verified April is present in month dropdown options
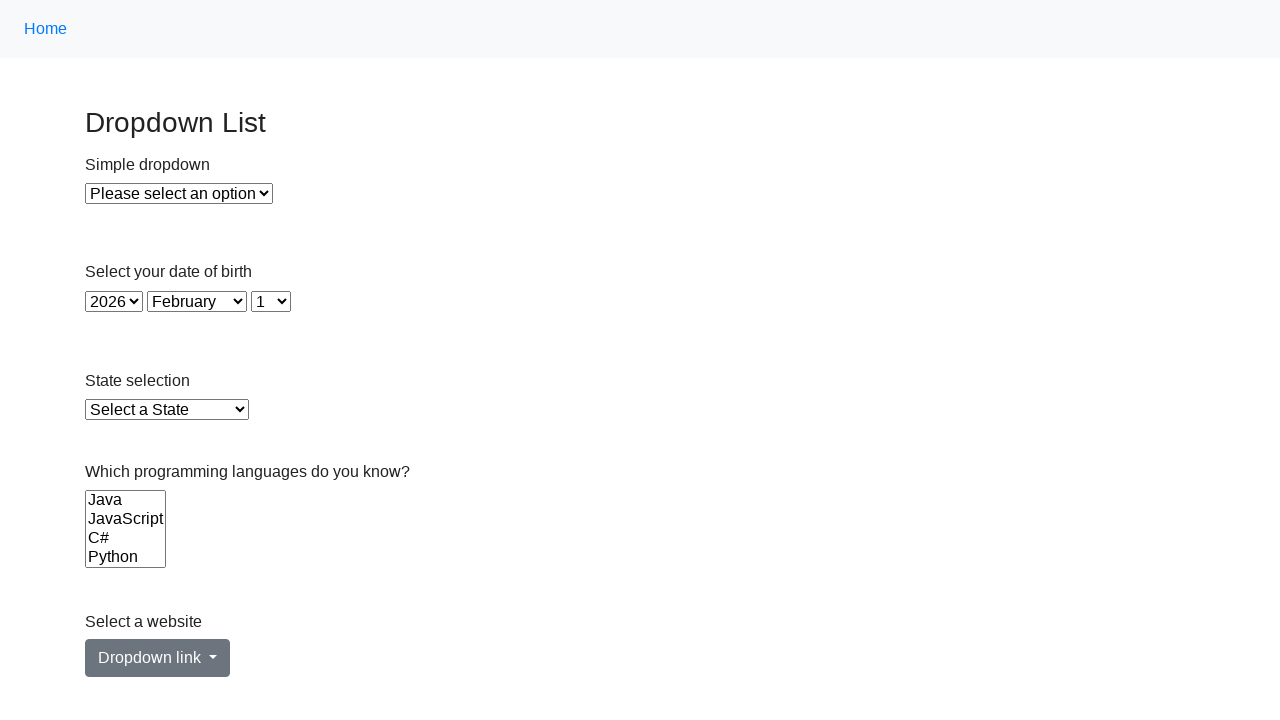

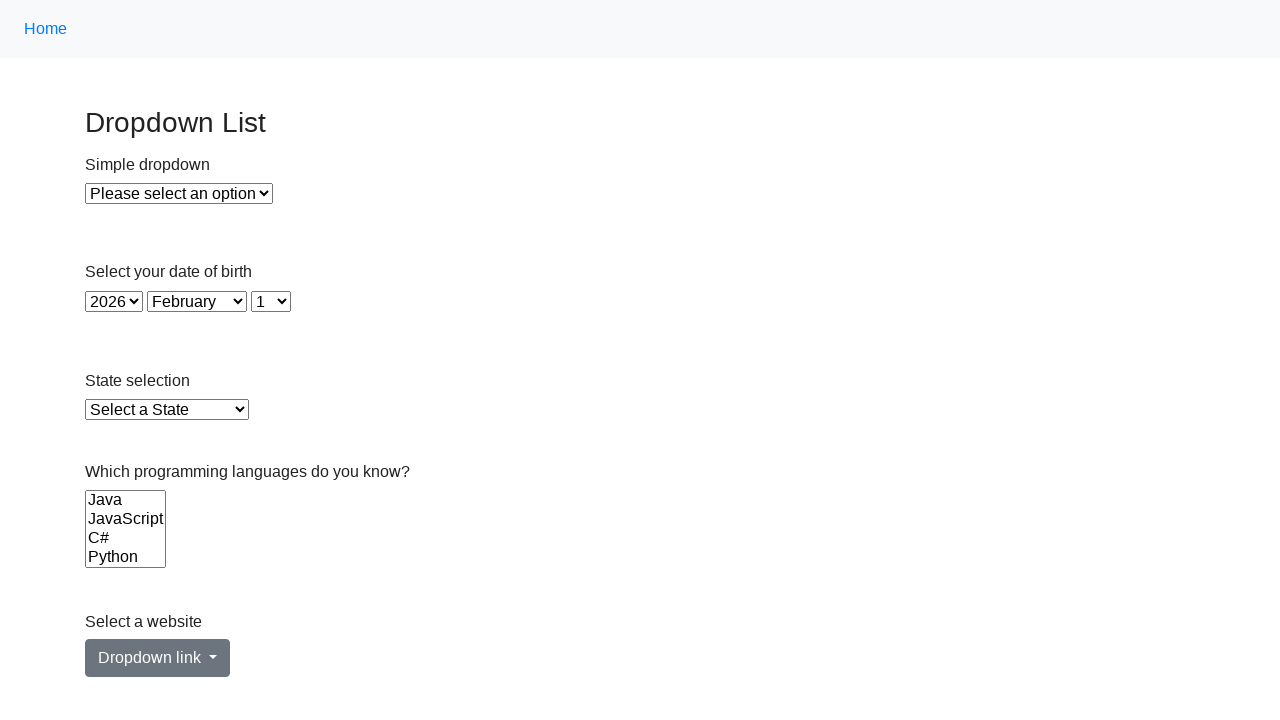